Tests timed alert that appears after 5 seconds by clicking the timer button and dismissing the delayed alert.

Starting URL: https://demoqa.com/alerts

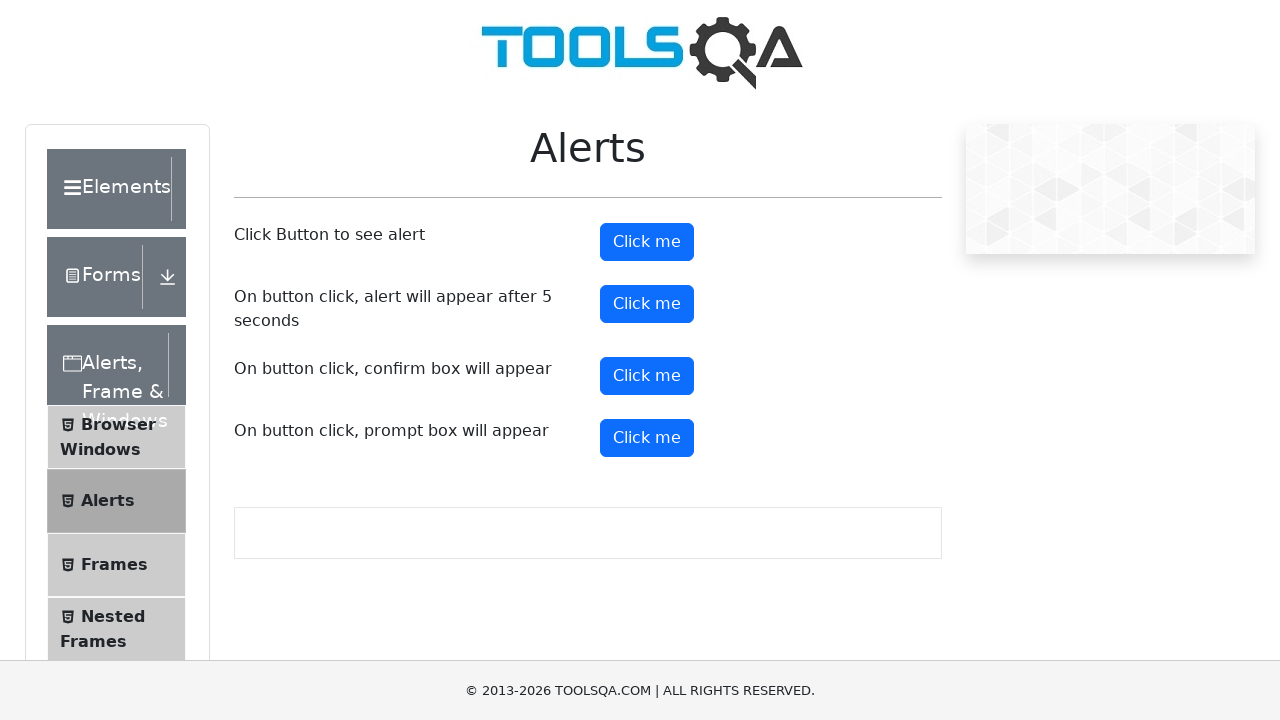

Set up dialog handler to automatically dismiss alerts
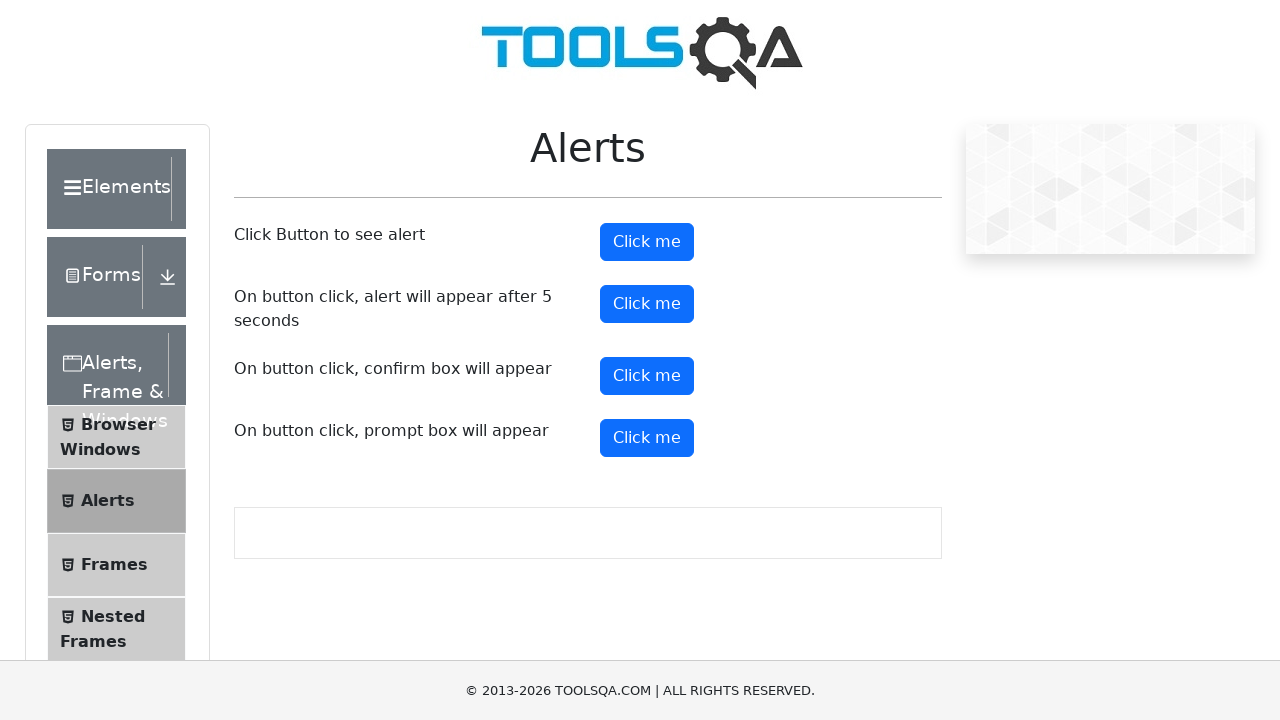

Clicked the timer alert button at (647, 304) on #timerAlertButton
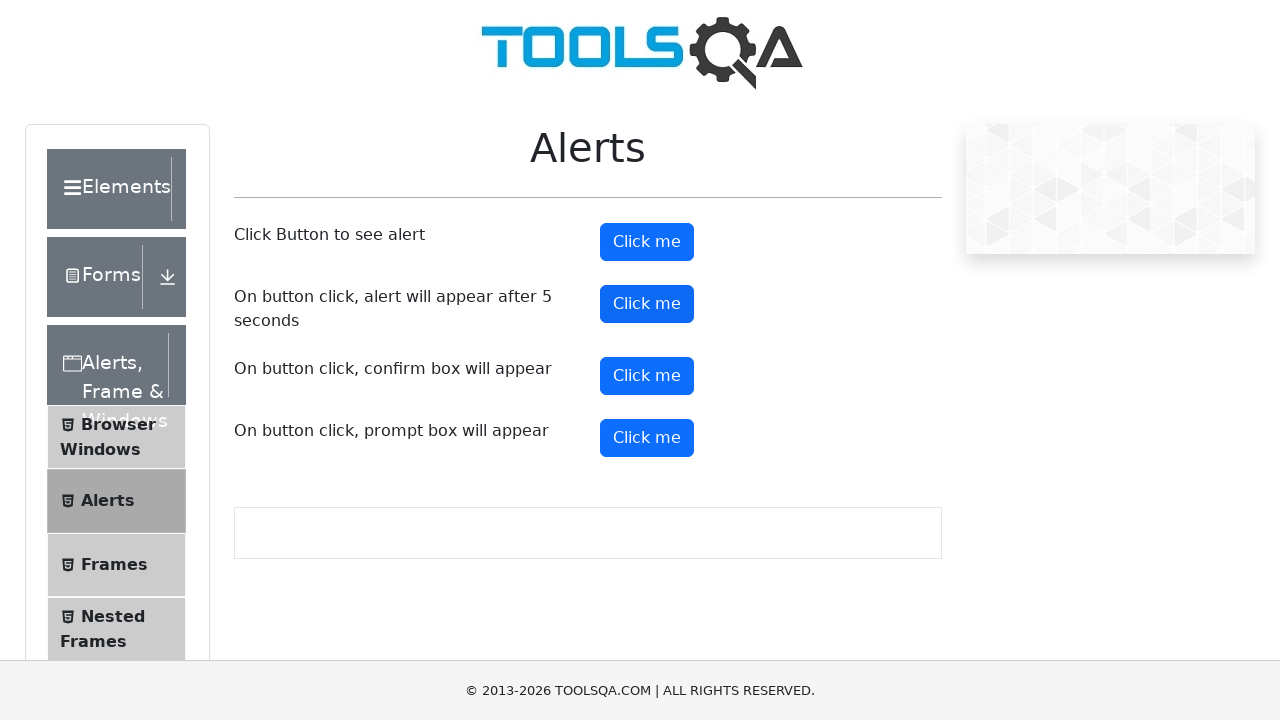

Waited 6 seconds for the delayed alert to appear and be dismissed
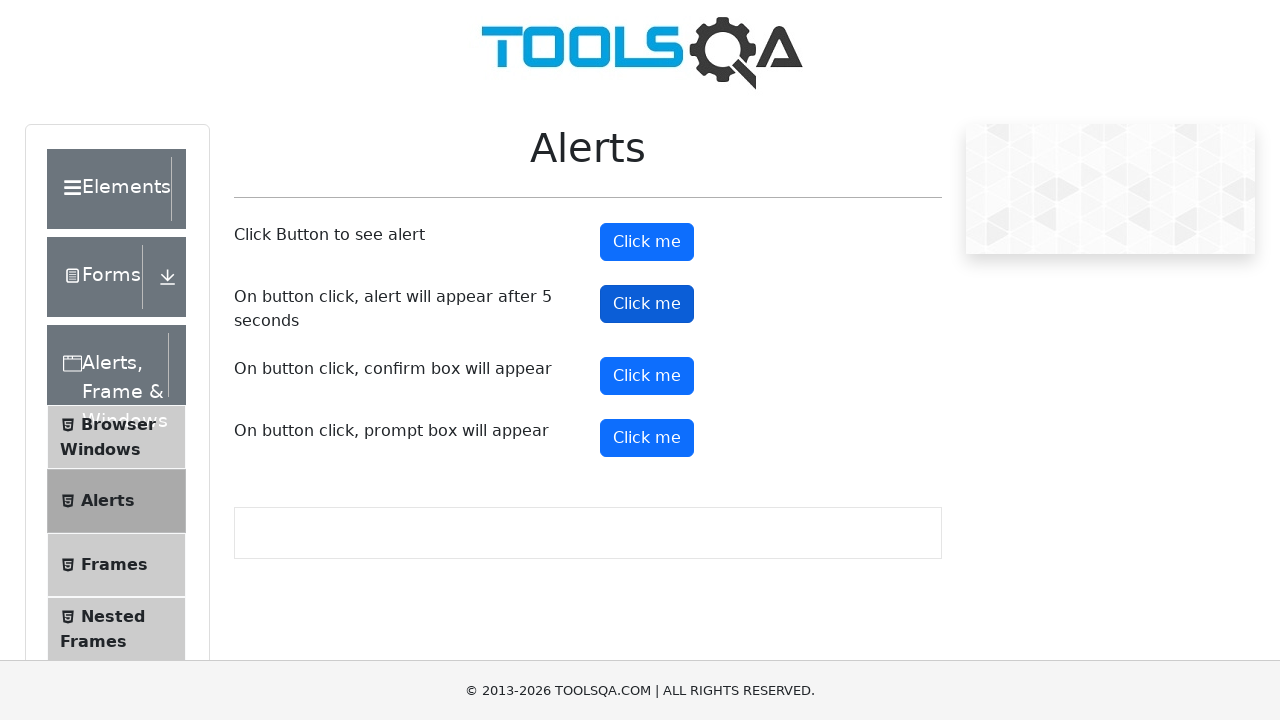

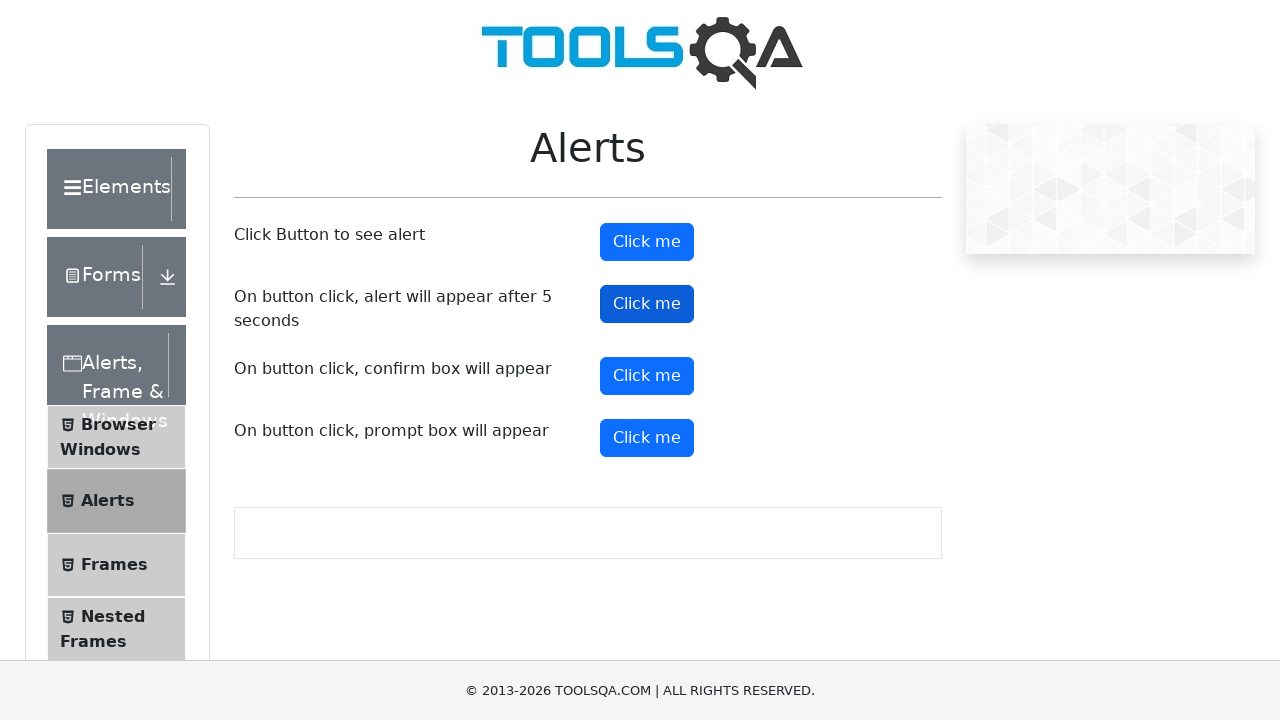